Tests that the todo counter displays the correct number of items as todos are added.

Starting URL: https://demo.playwright.dev/todomvc

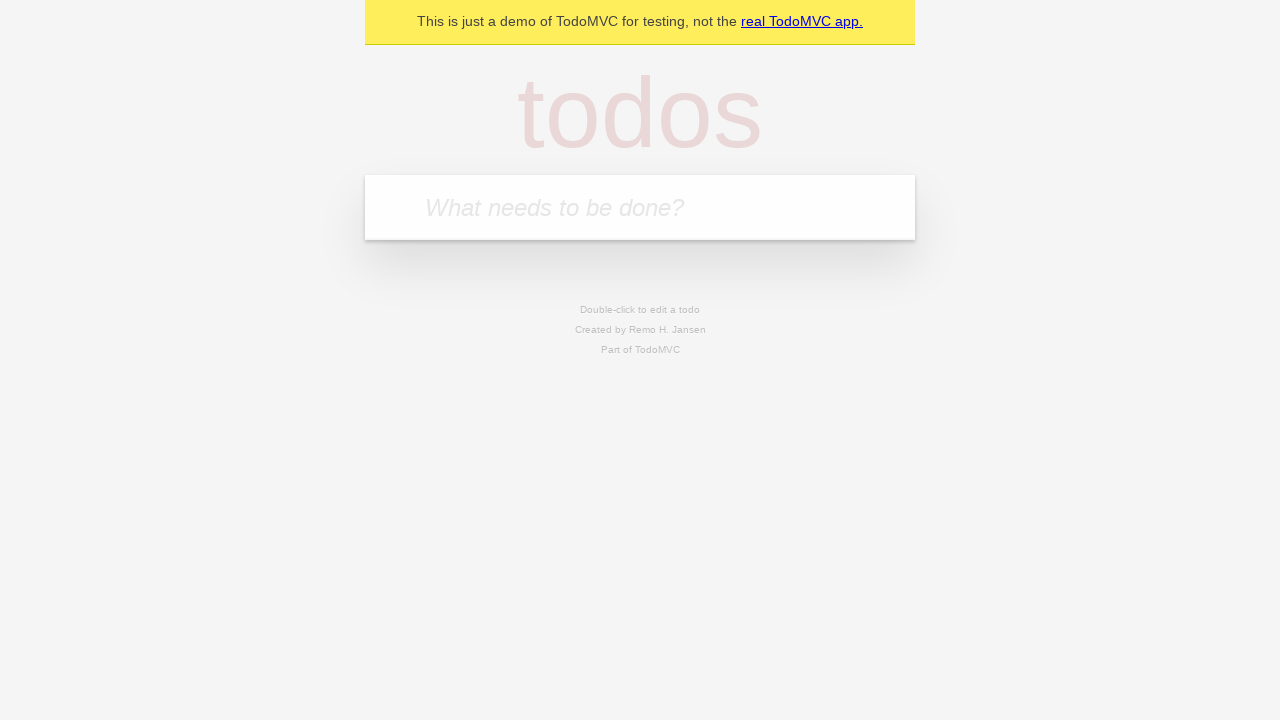

Filled todo input field with 'buy some cheese' on internal:attr=[placeholder="What needs to be done?"i]
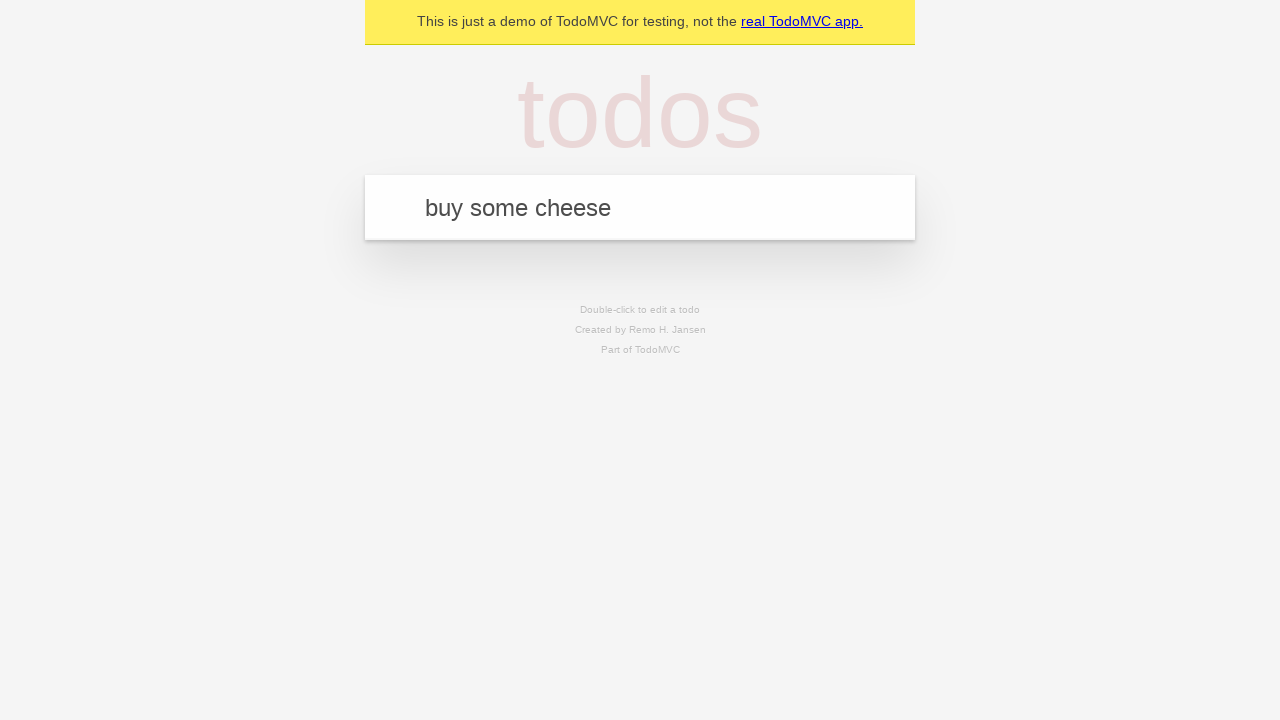

Pressed Enter to add first todo item on internal:attr=[placeholder="What needs to be done?"i]
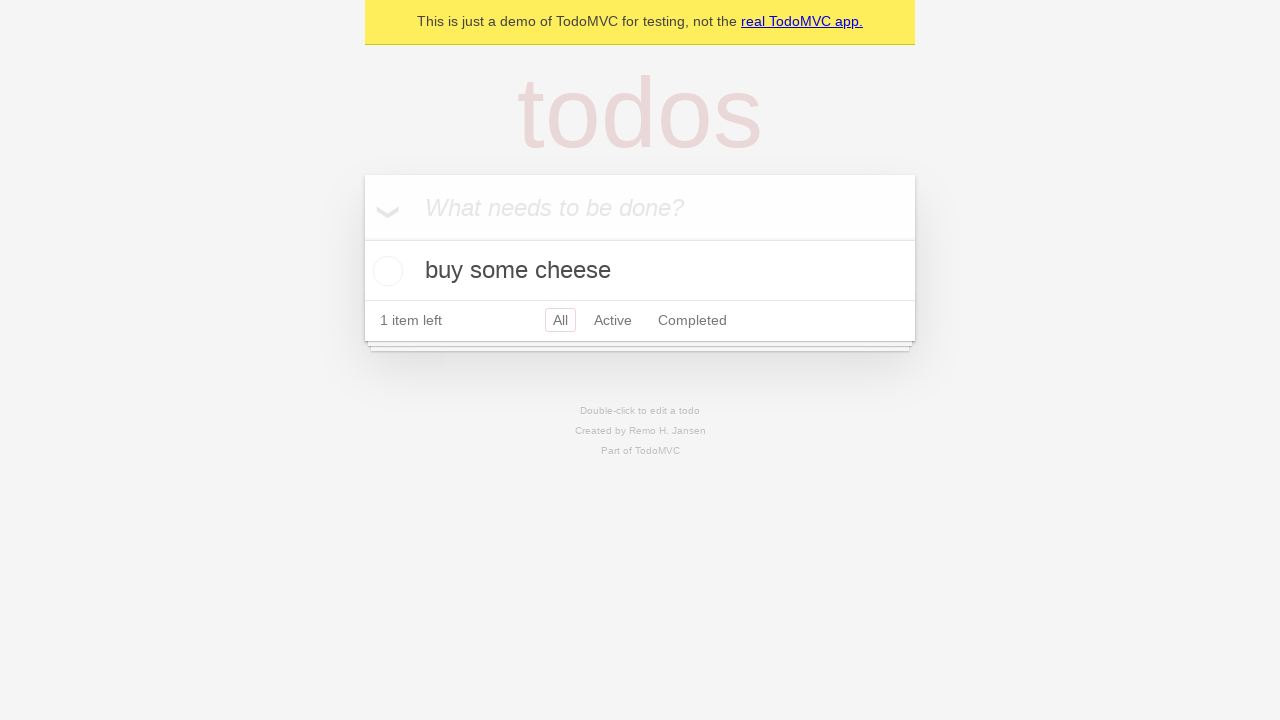

Todo counter element appeared showing 1 item
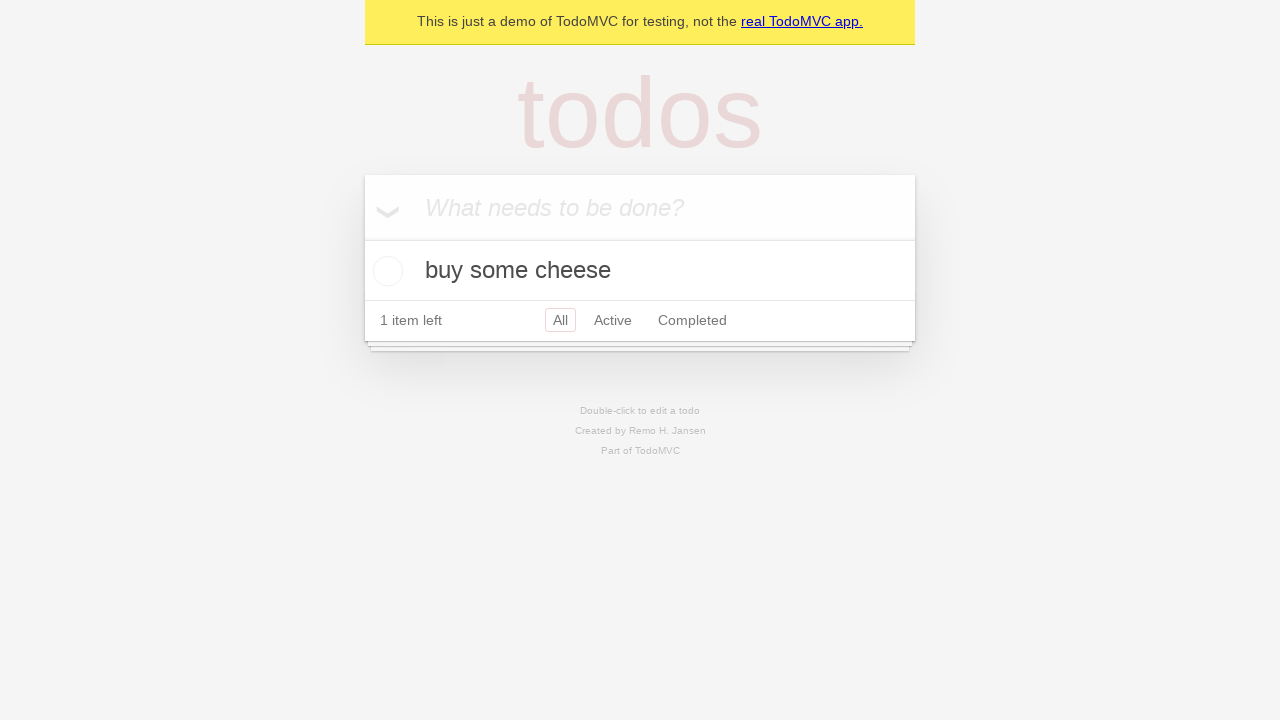

Filled todo input field with 'feed the cat' on internal:attr=[placeholder="What needs to be done?"i]
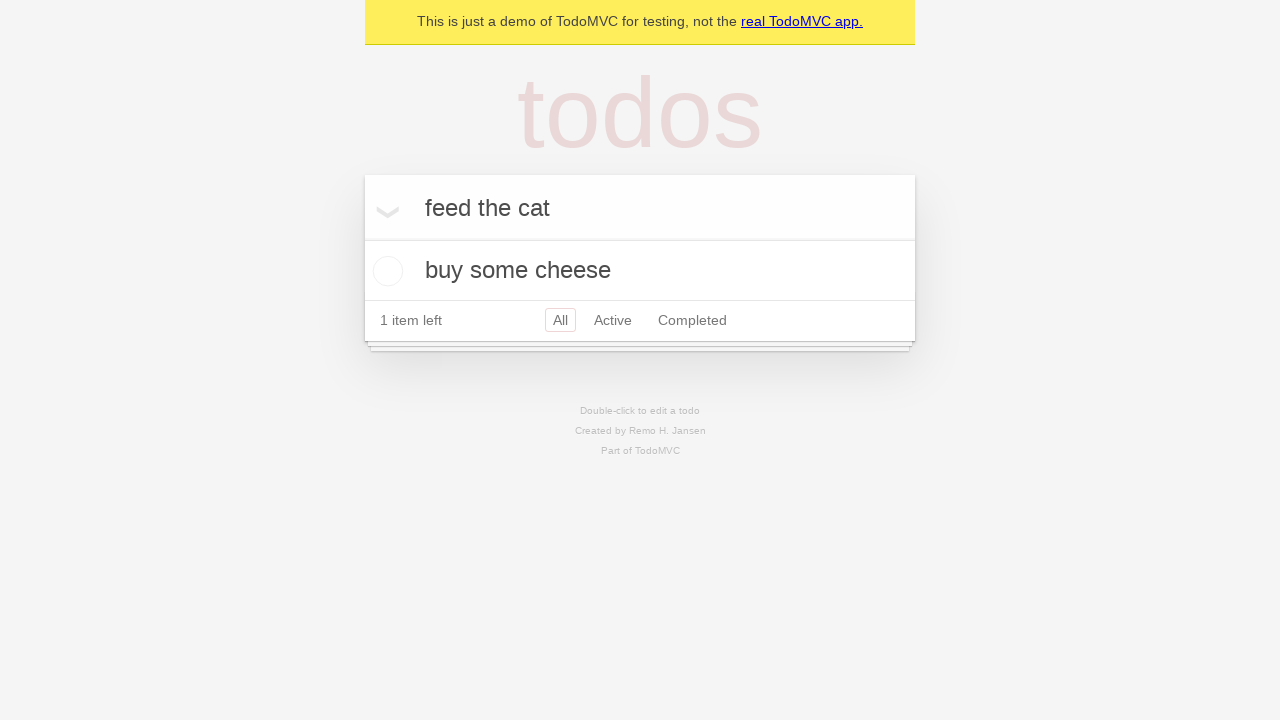

Pressed Enter to add second todo item on internal:attr=[placeholder="What needs to be done?"i]
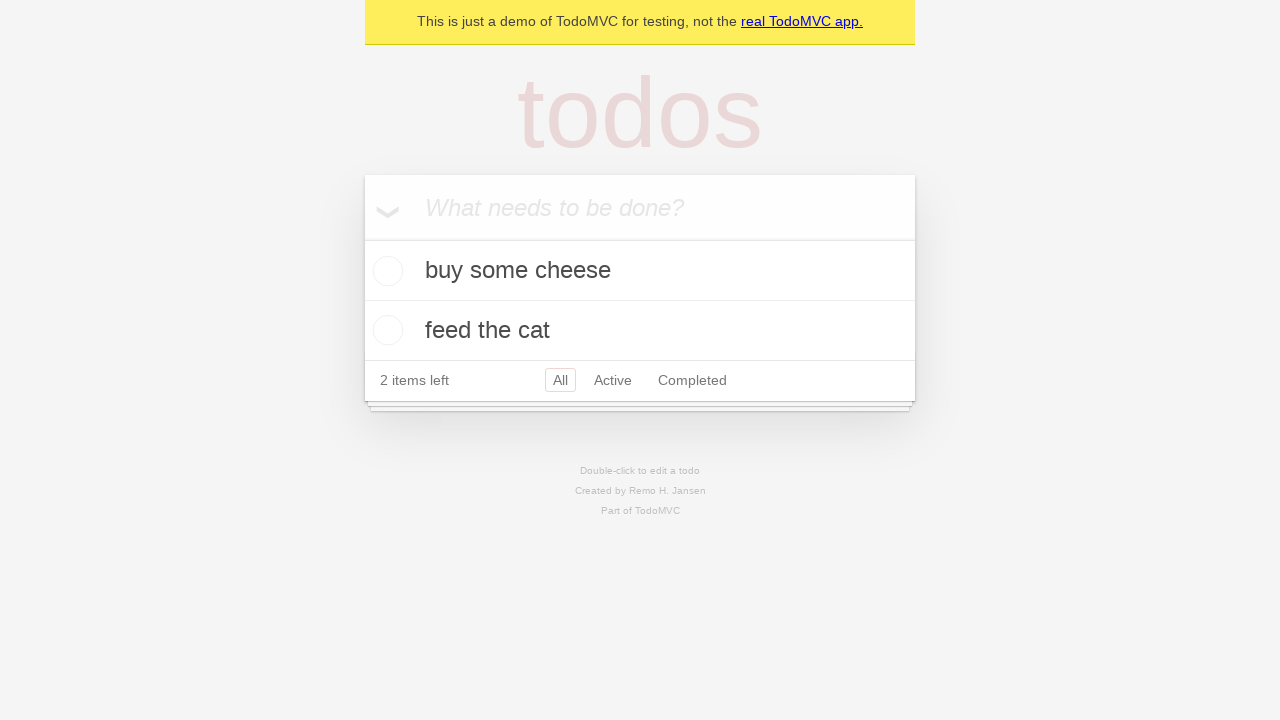

Todo counter updated to show 2 items left
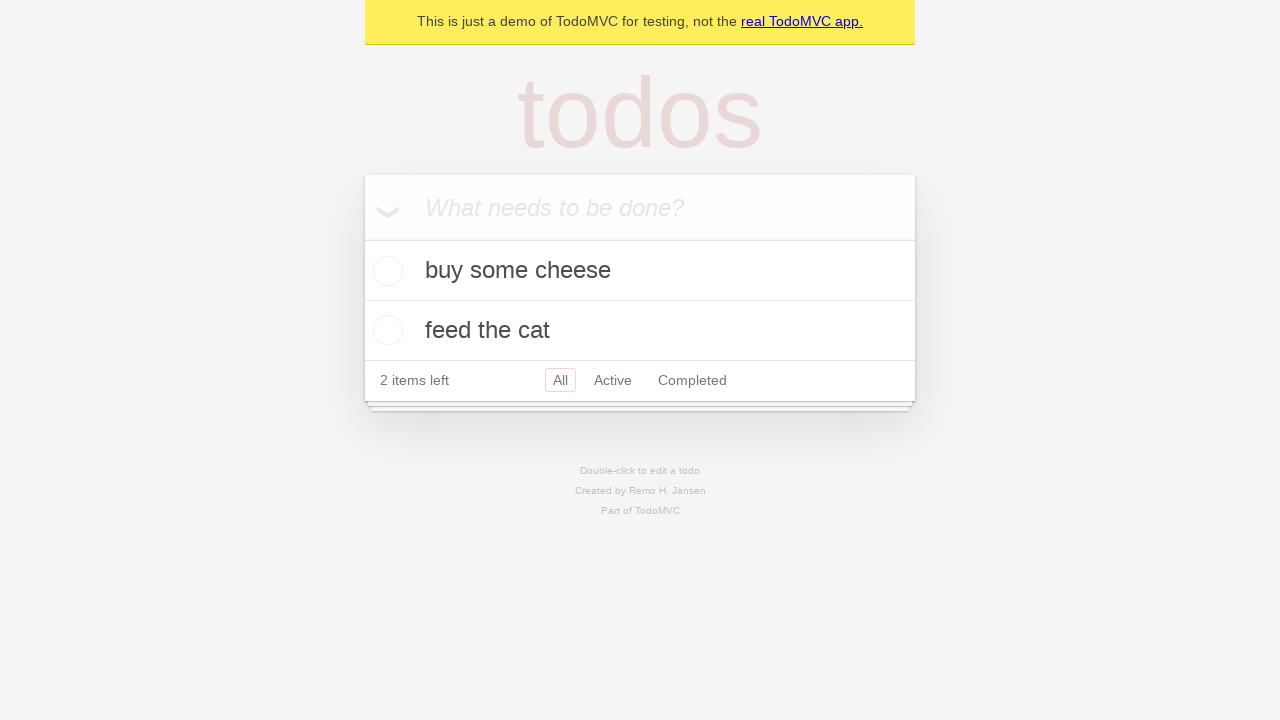

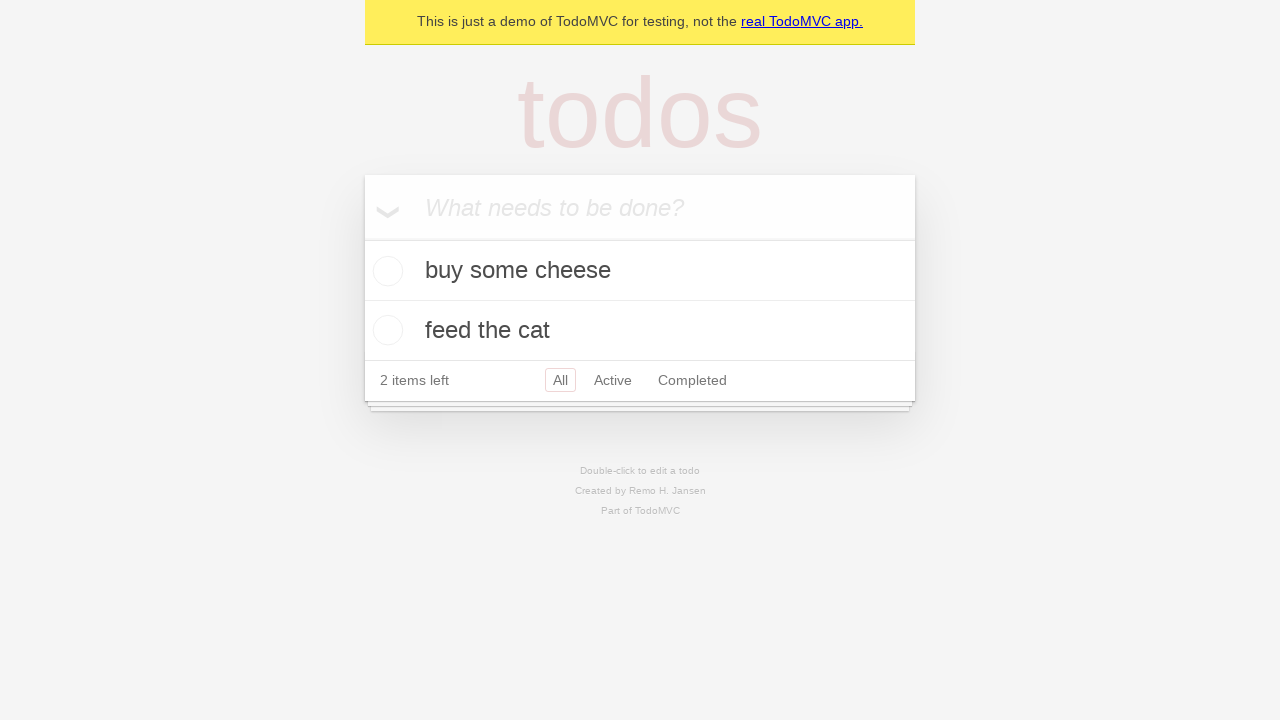